Tests drag and drop functionality on jQuery UI demo page by dragging an element and dropping it onto a target area

Starting URL: https://jqueryui.com/droppable/

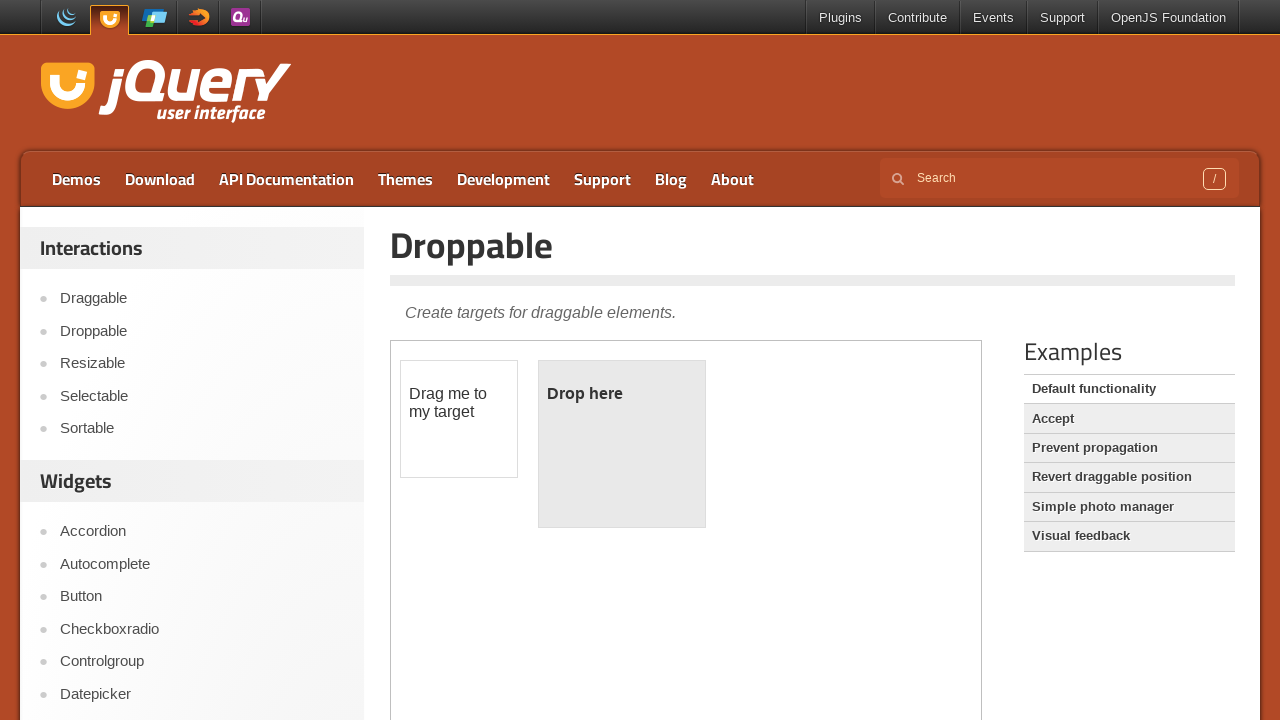

Located the iframe containing the drag-drop demo
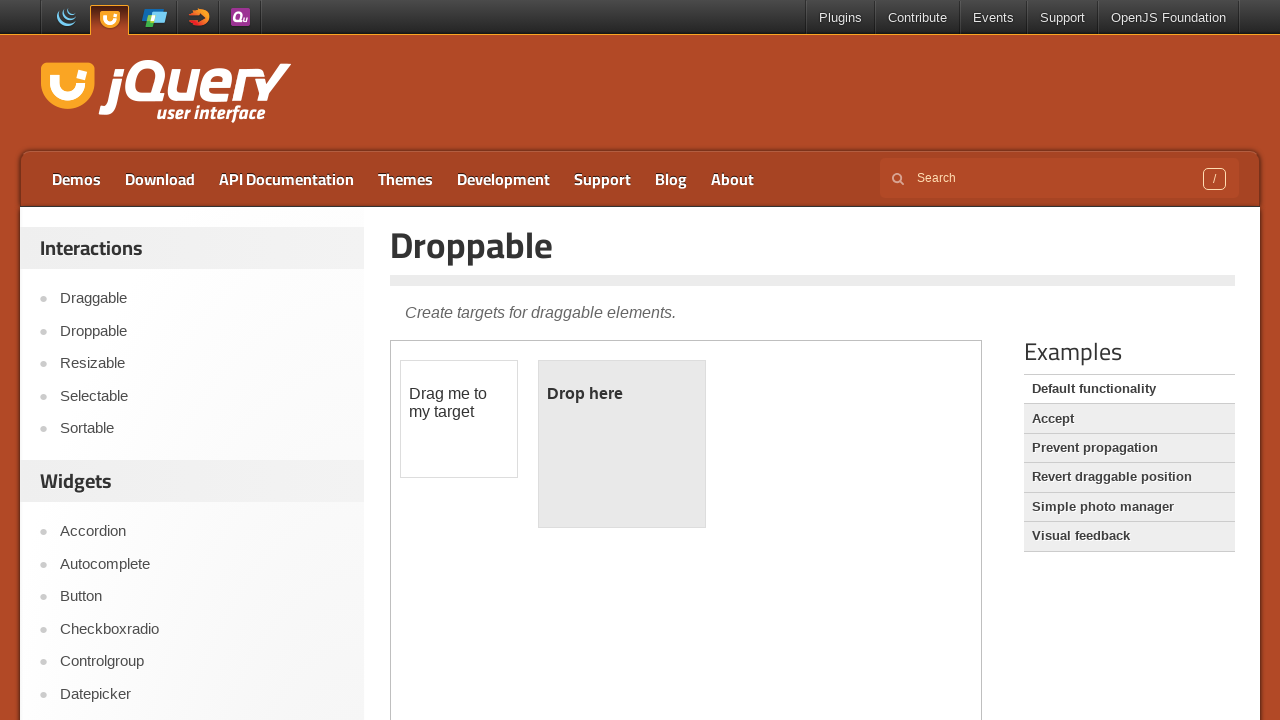

Located the draggable element
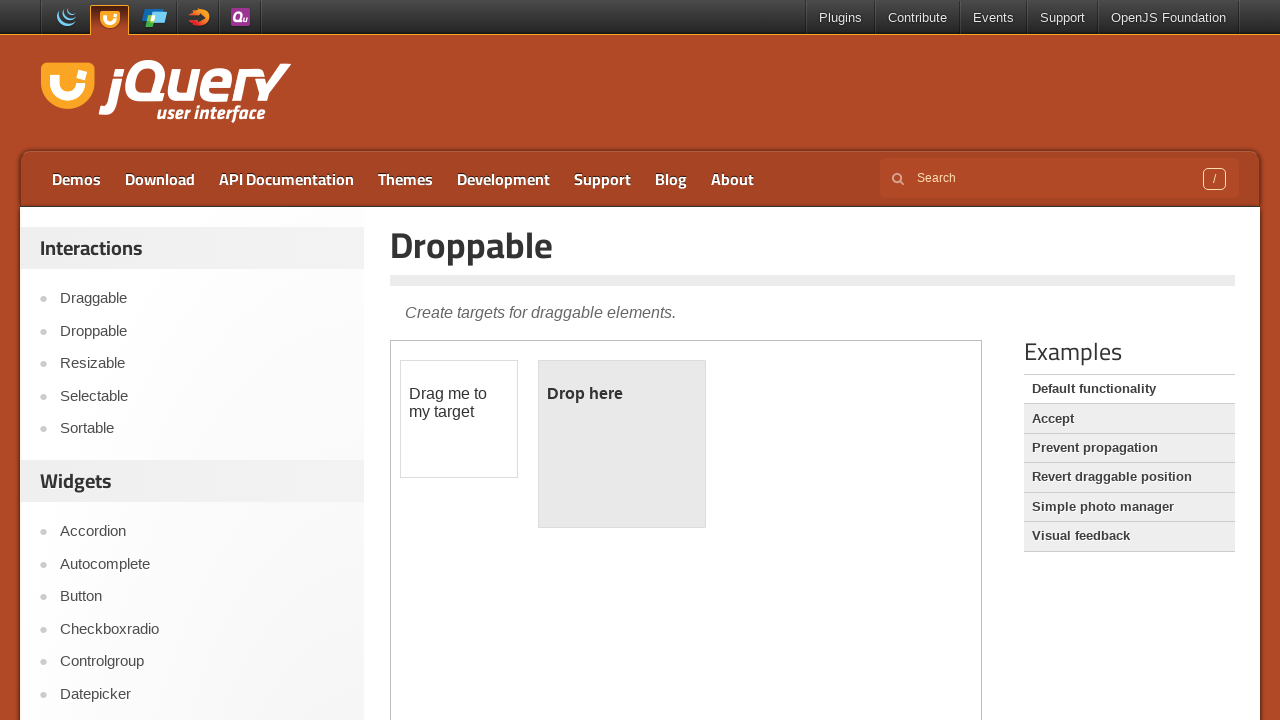

Located the droppable target area
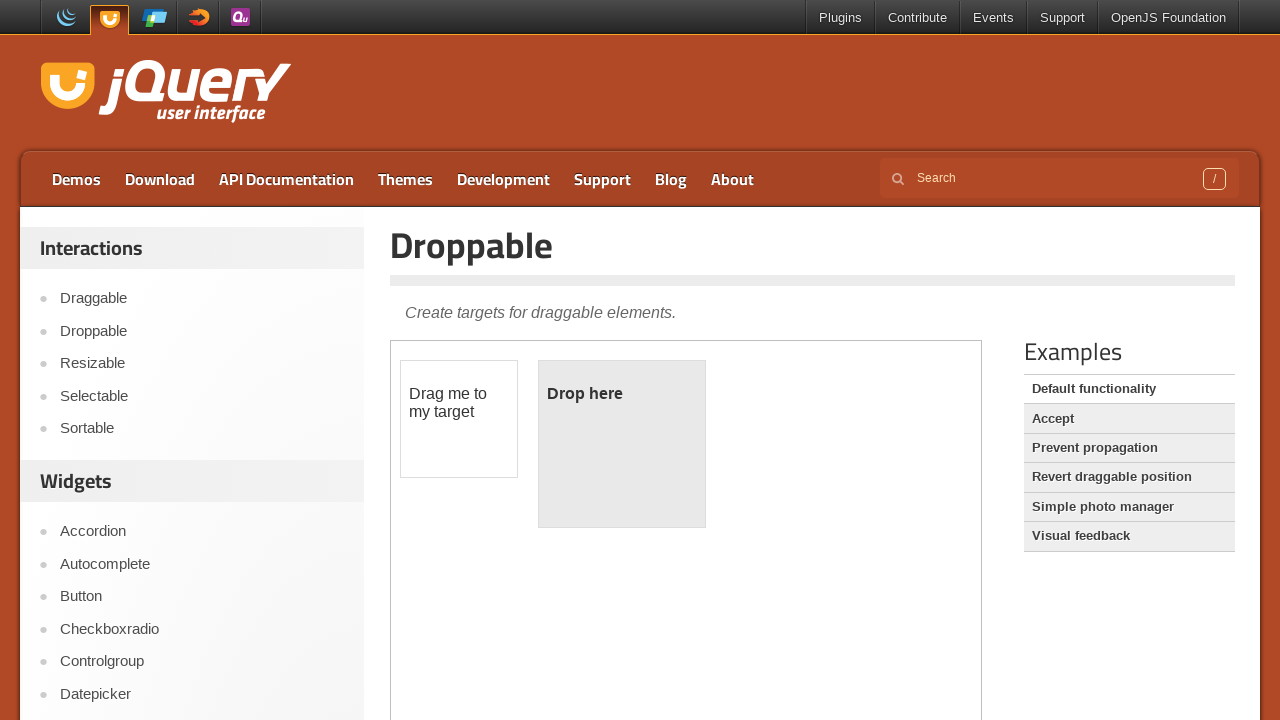

Dragged the draggable element onto the droppable area at (622, 444)
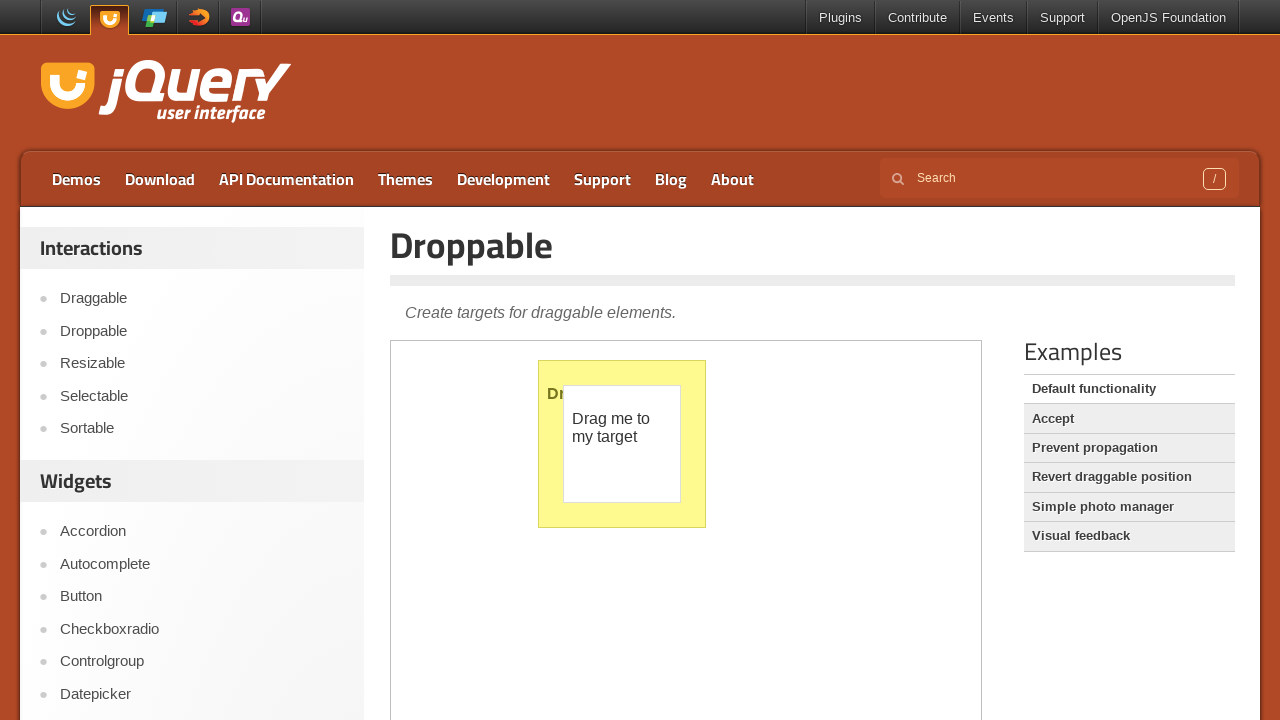

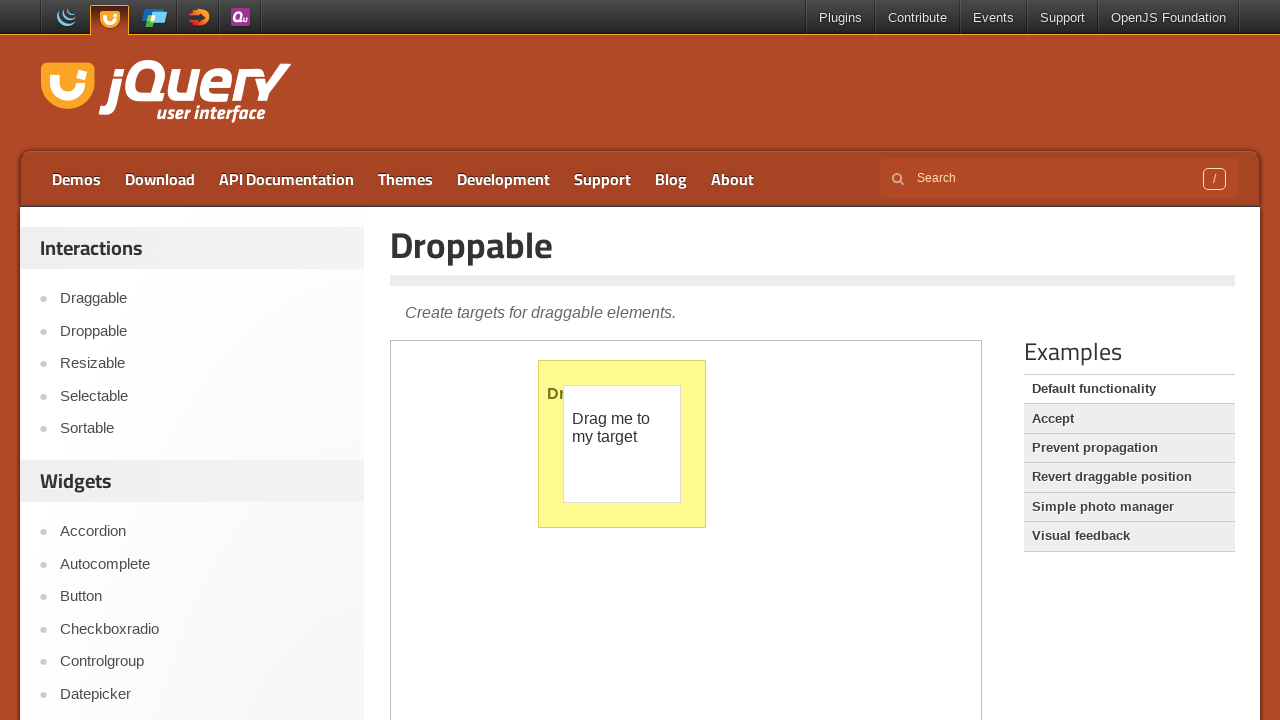